Tests Bootstrap dropdown functionality by clicking the dropdown button to open the menu and selecting the "HTML" option from the dropdown list.

Starting URL: http://seleniumpractise.blogspot.com/2016/08/bootstrap-dropdown-example-for-selenium.html

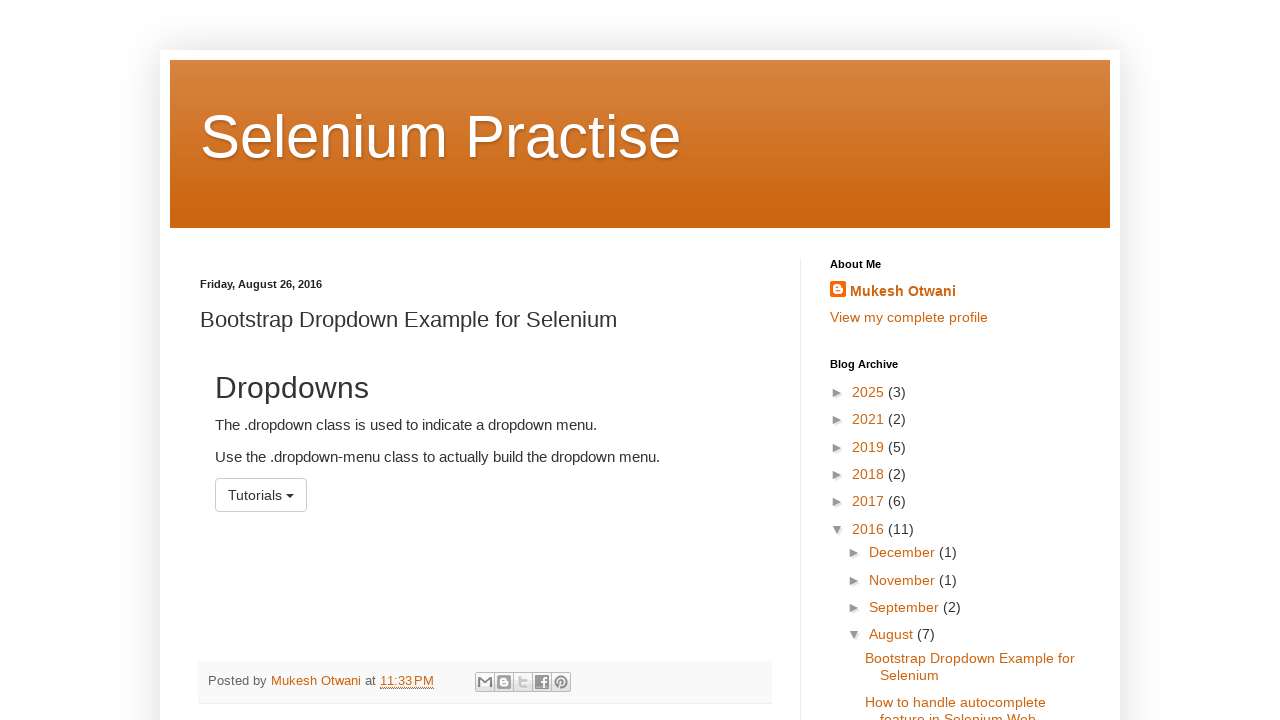

Clicked dropdown button to open menu at (261, 495) on button#menu1
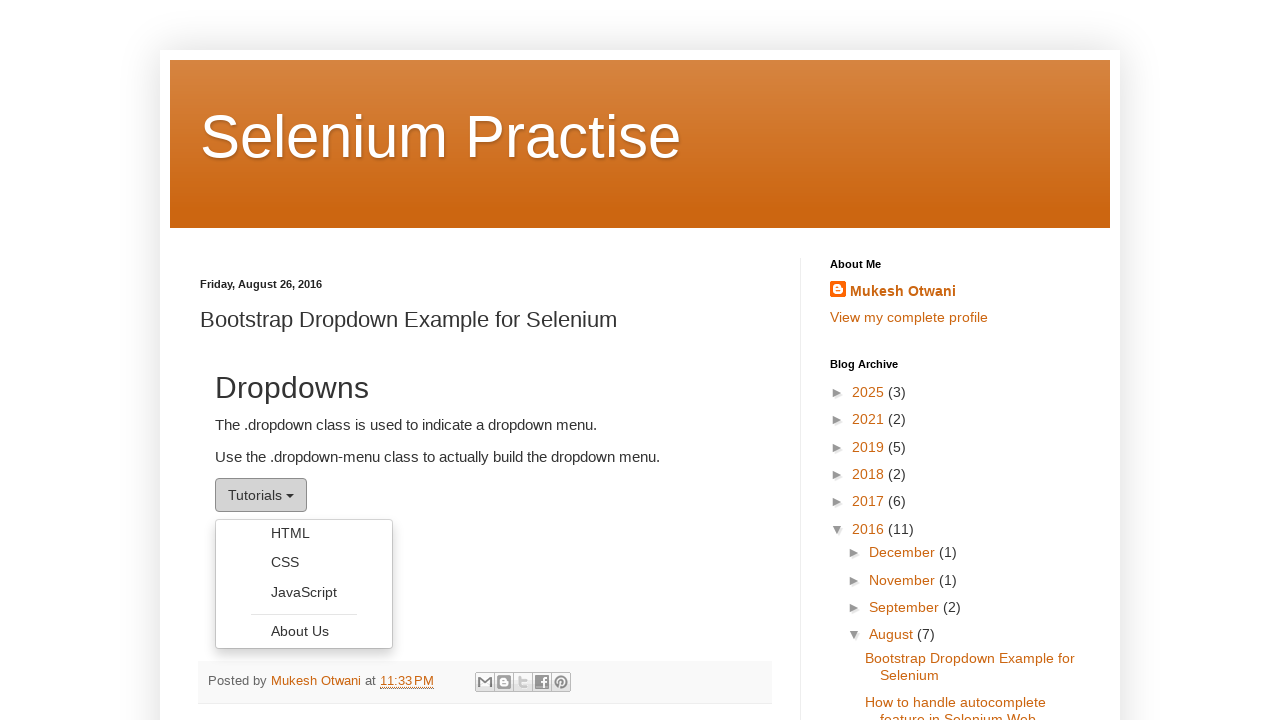

Dropdown menu appeared
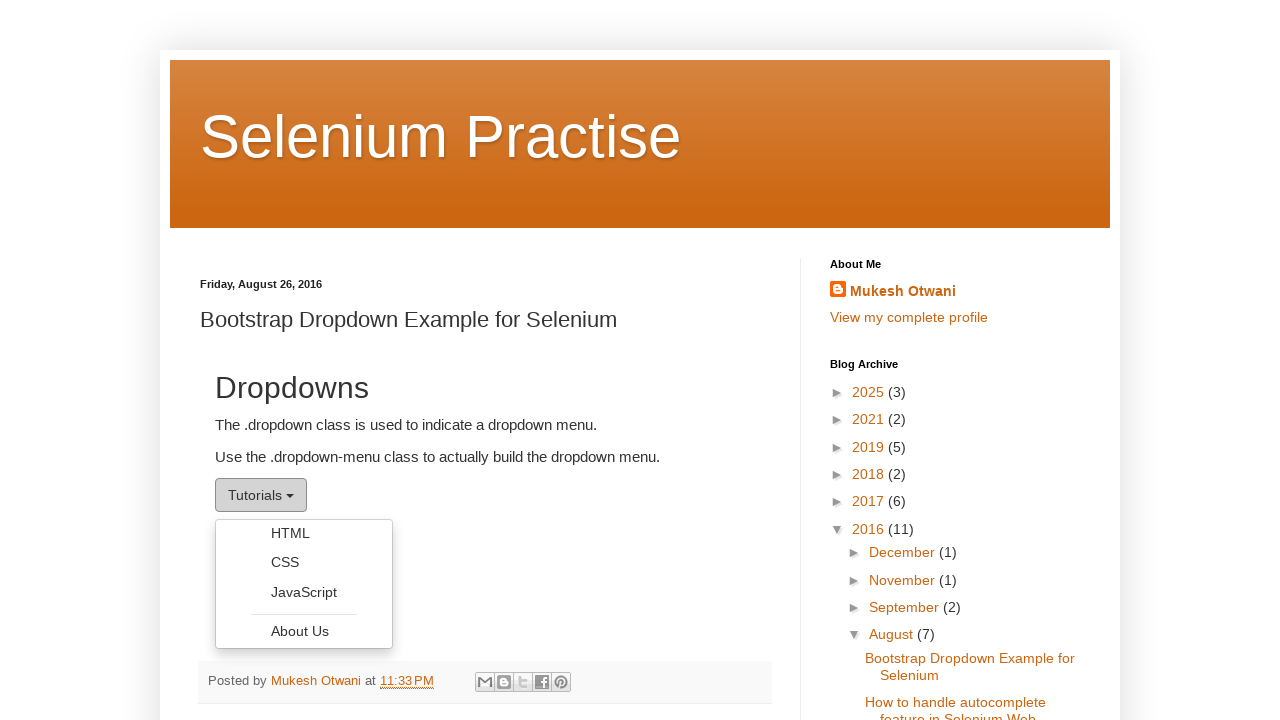

Selected 'HTML' option from dropdown at (304, 533) on ul.dropdown-menu li a:has-text('HTML')
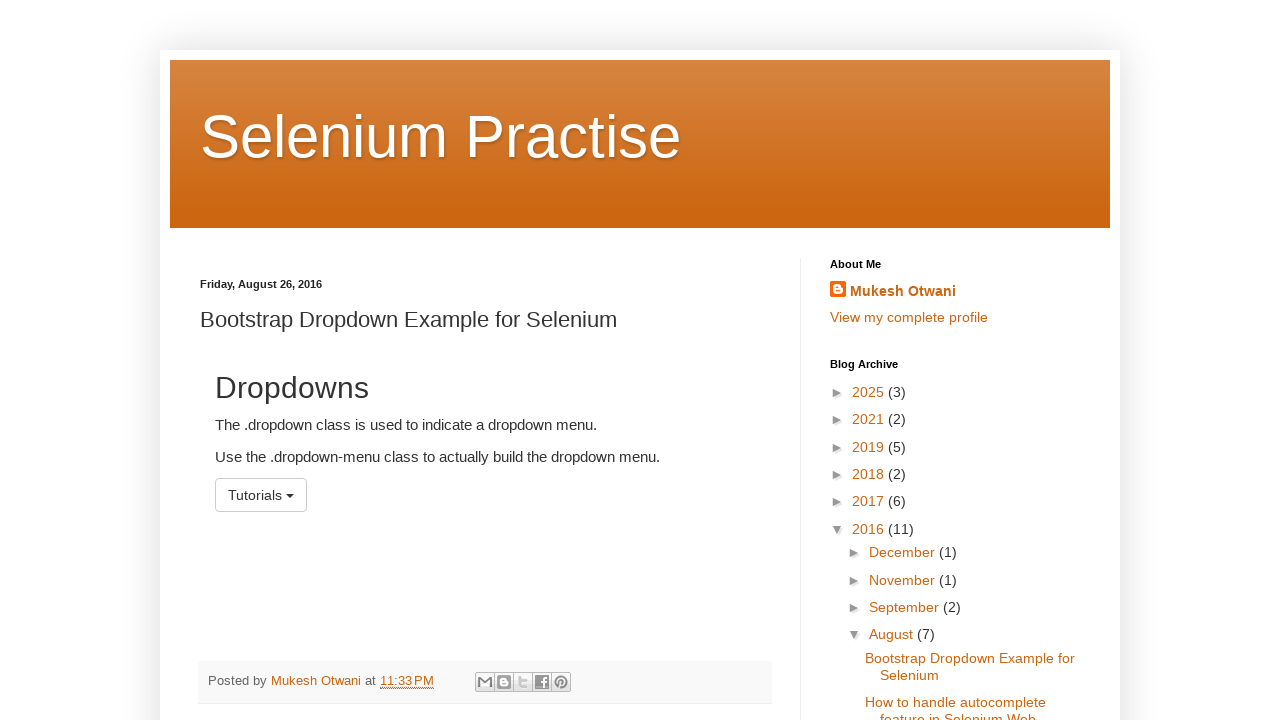

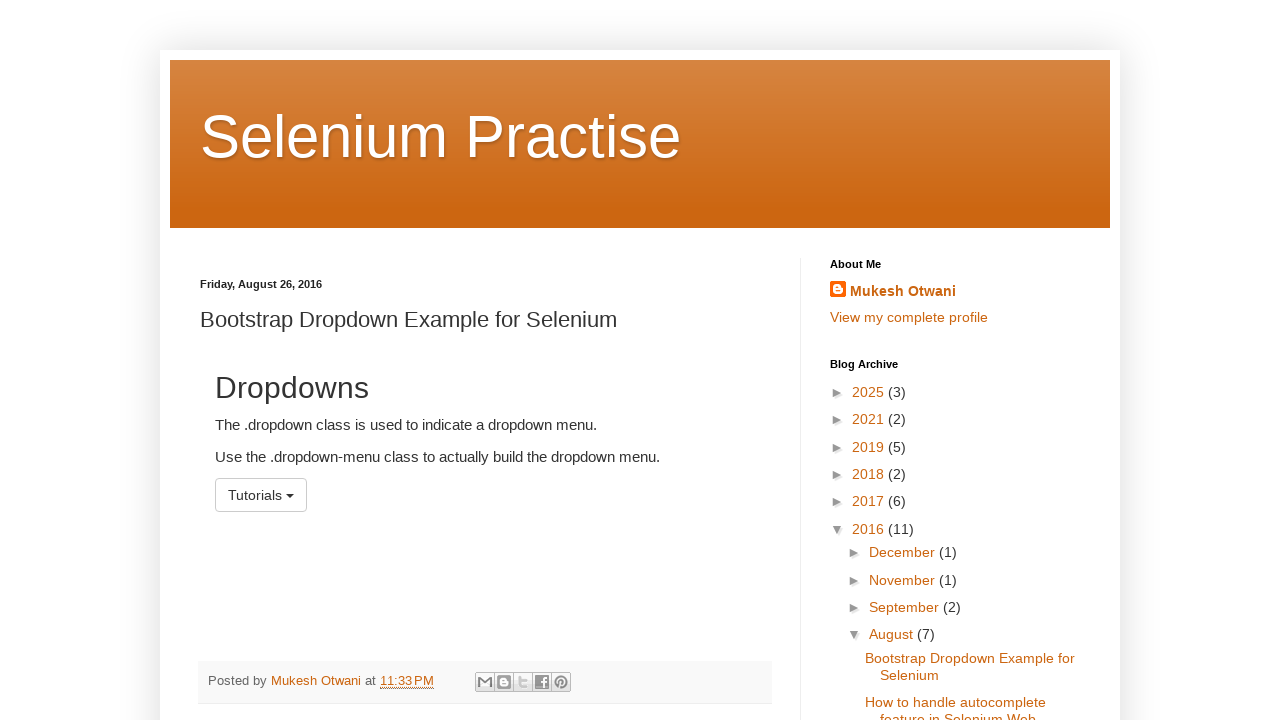